Navigates to SpiceJet homepage and verifies that navigation links are present on the page

Starting URL: https://spicejet.com

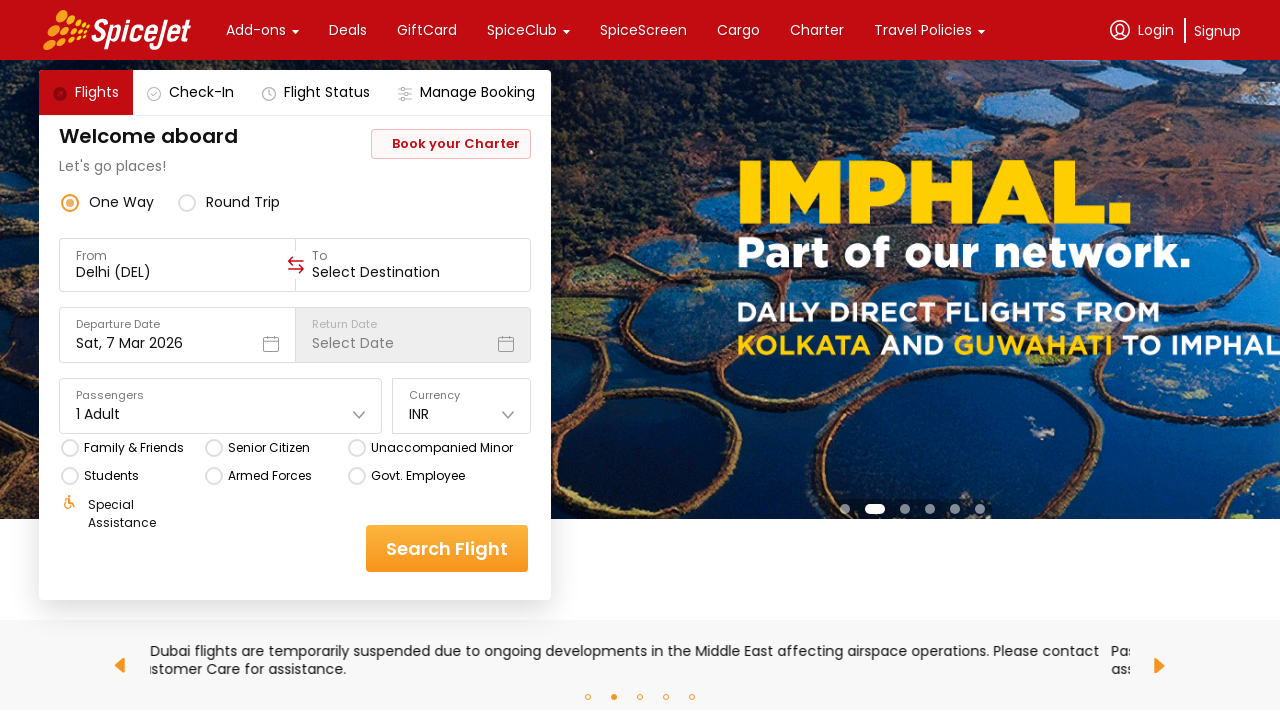

Waited for page to reach networkidle state
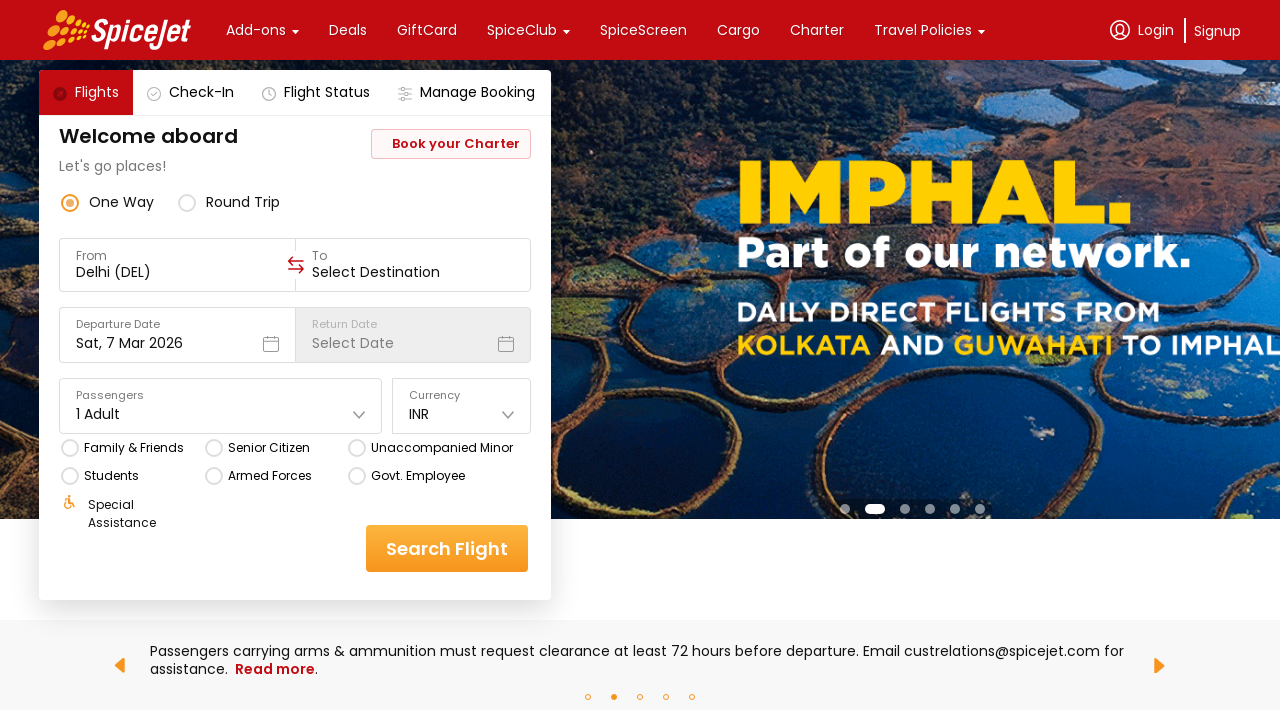

Confirmed navigation links are present on SpiceJet homepage
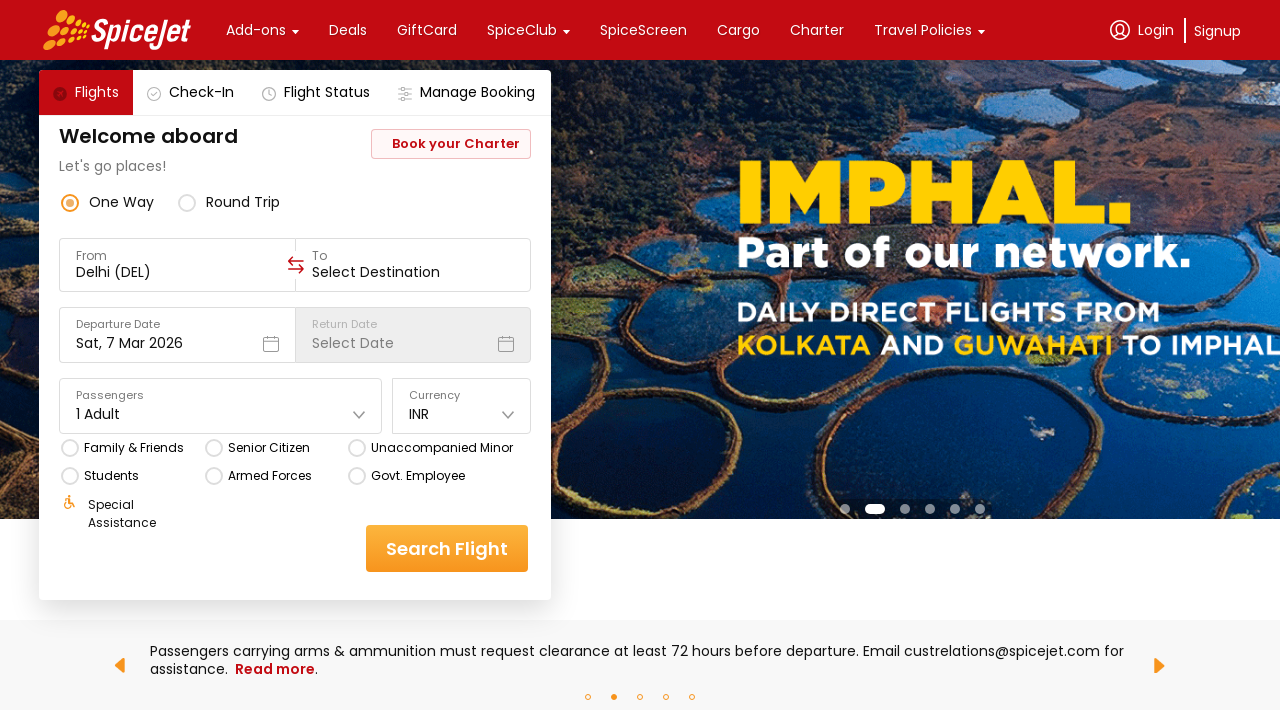

Retrieved count of links on page: 103
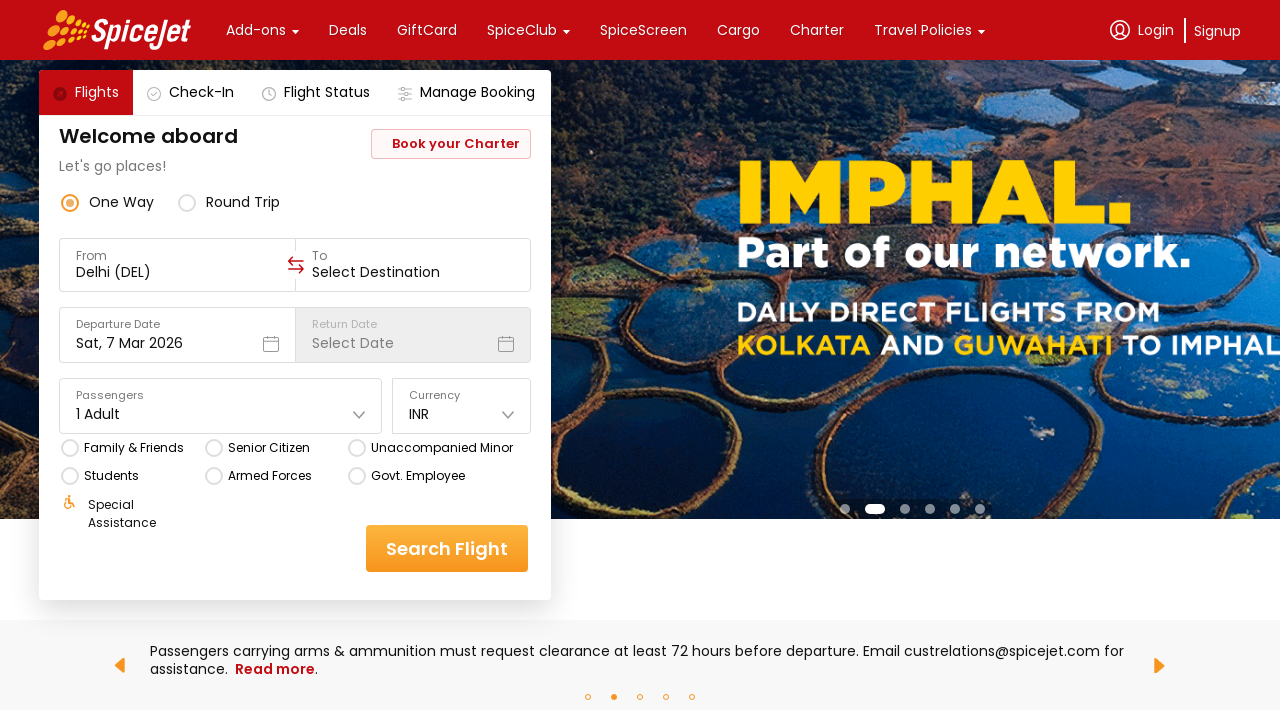

Verified that navigation links are present on the page
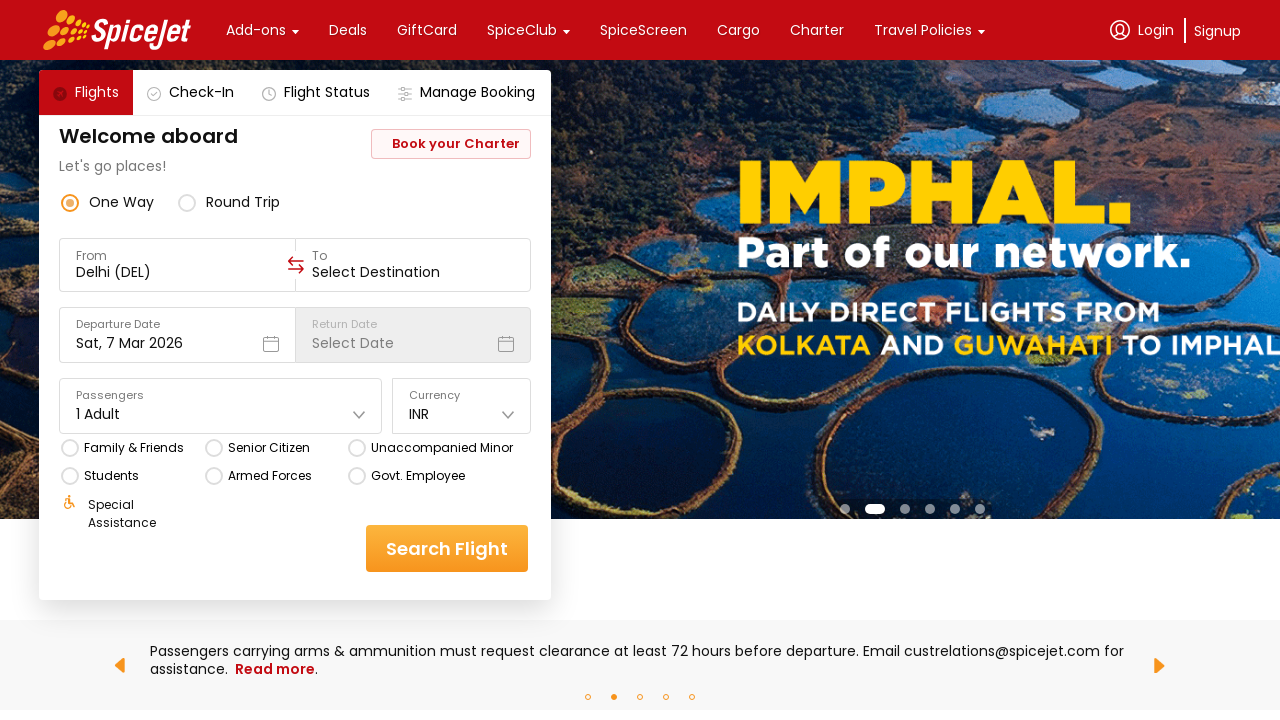

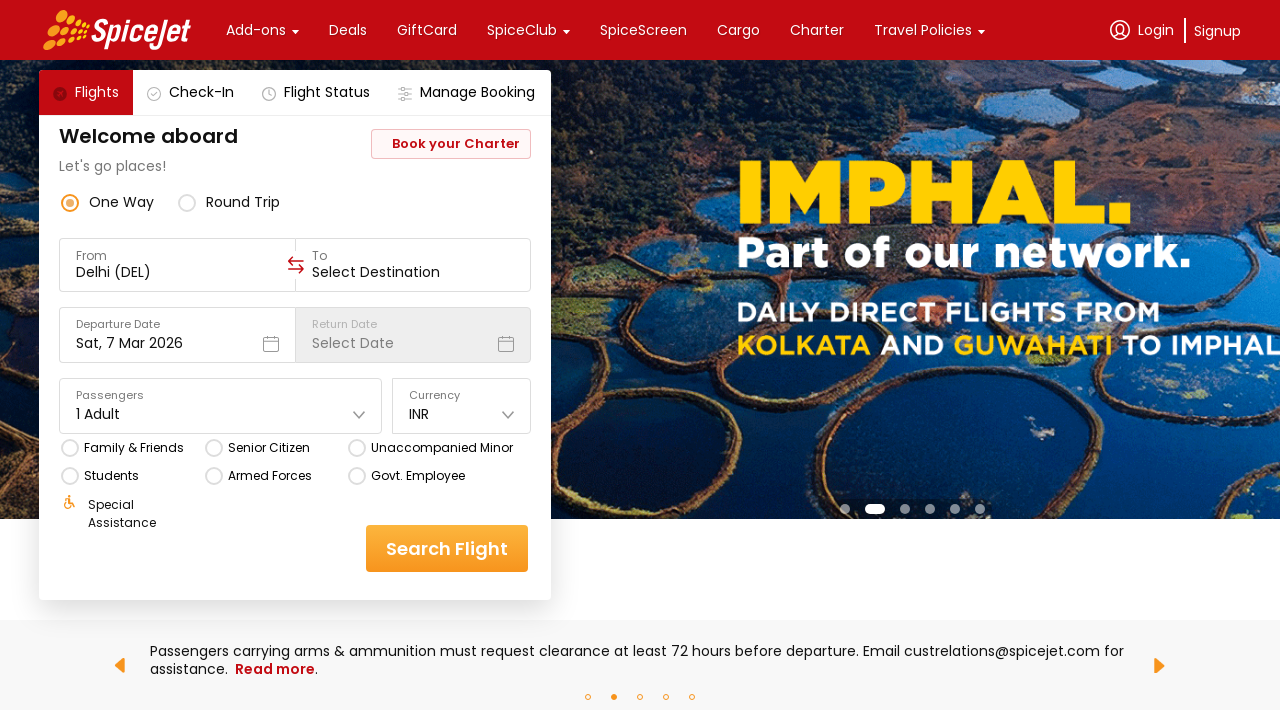